Tests that edits are cancelled when pressing Escape

Starting URL: https://demo.playwright.dev/todomvc

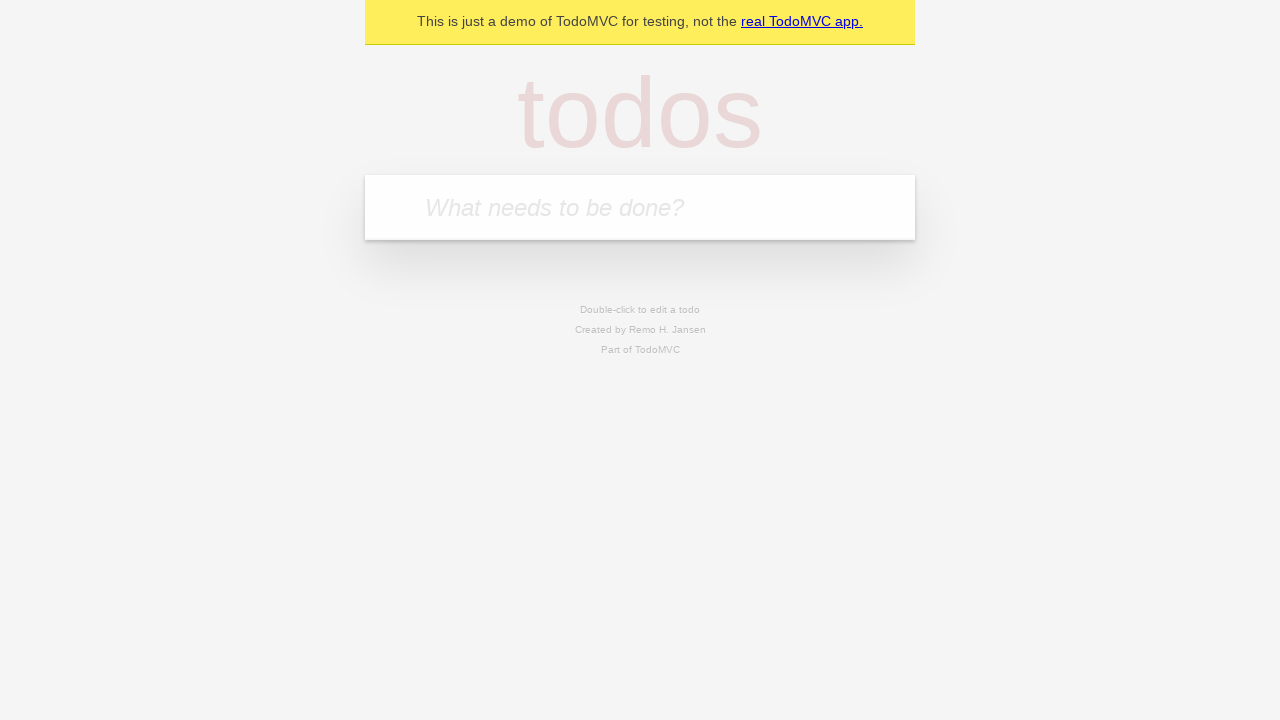

Located the new todo input field
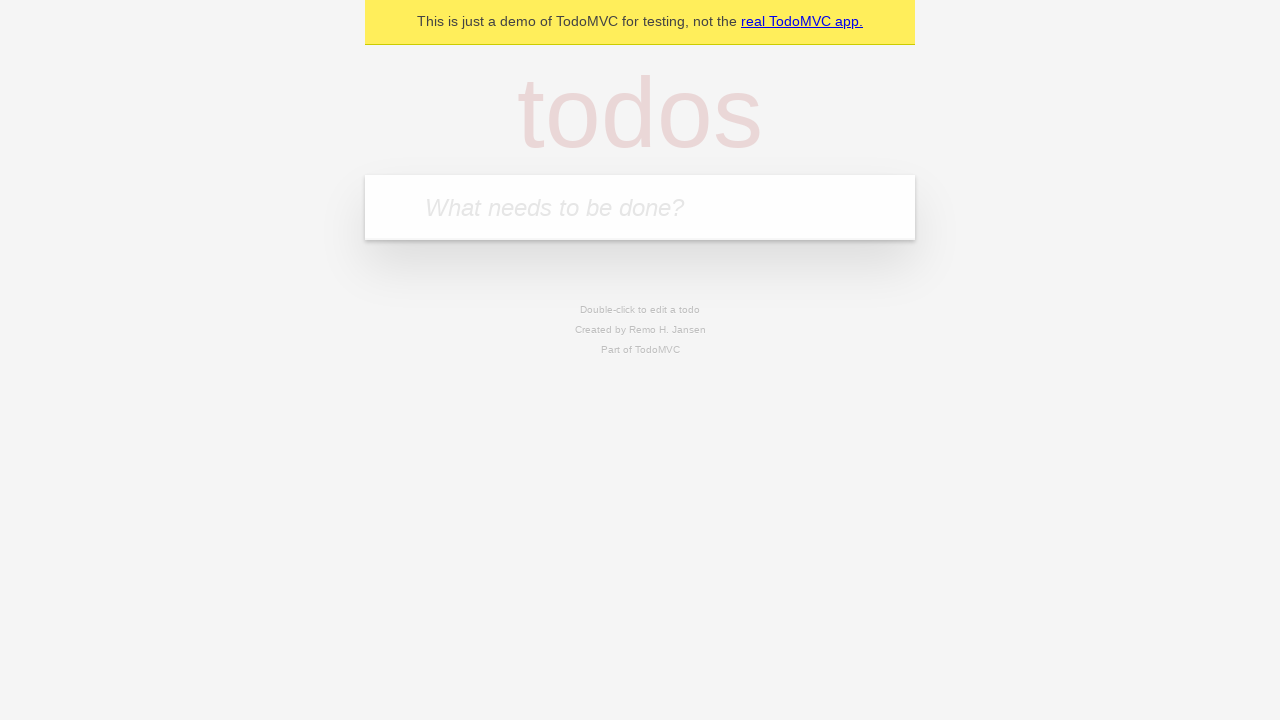

Filled todo input with 'buy some cheese' on internal:attr=[placeholder="What needs to be done?"i]
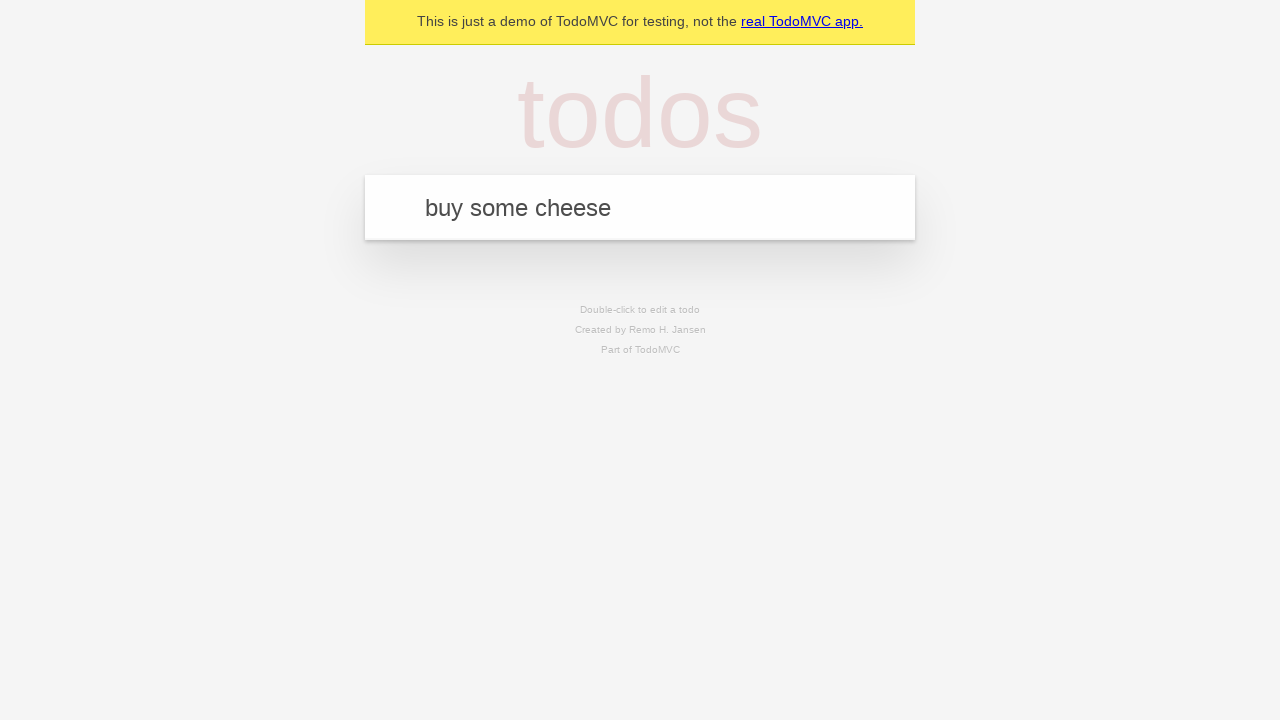

Pressed Enter to create todo 'buy some cheese' on internal:attr=[placeholder="What needs to be done?"i]
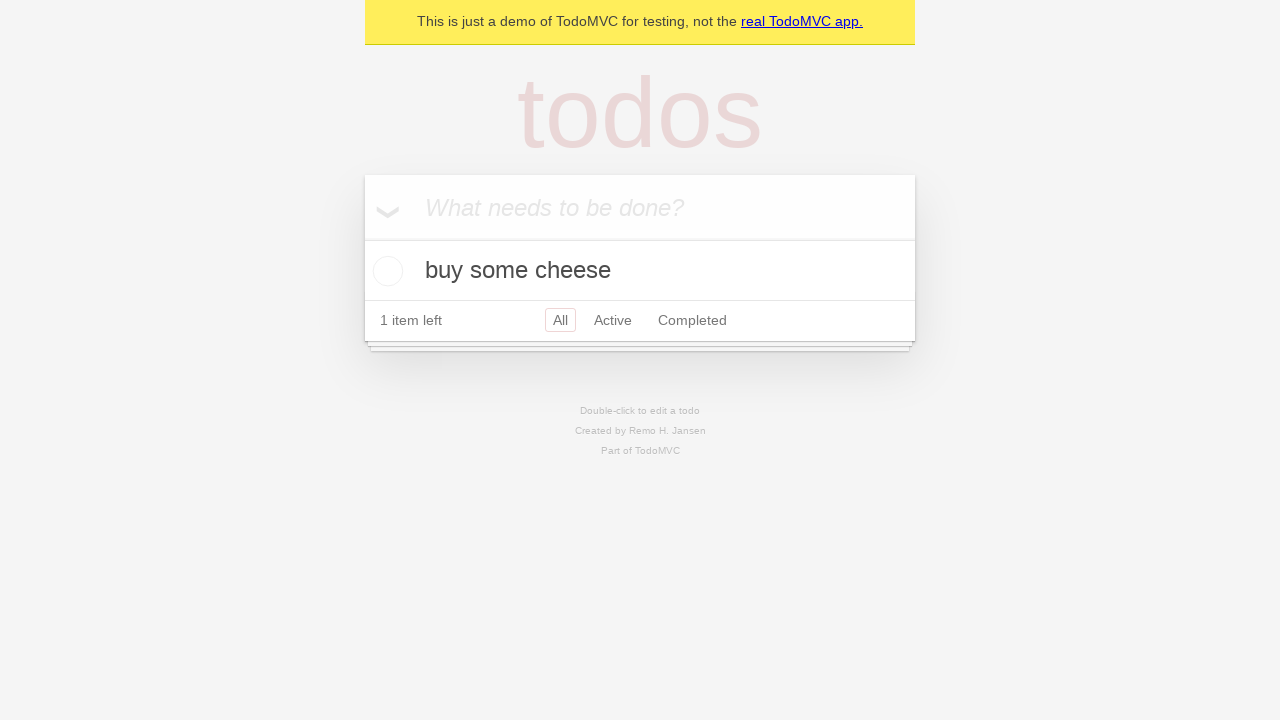

Filled todo input with 'feed the cat' on internal:attr=[placeholder="What needs to be done?"i]
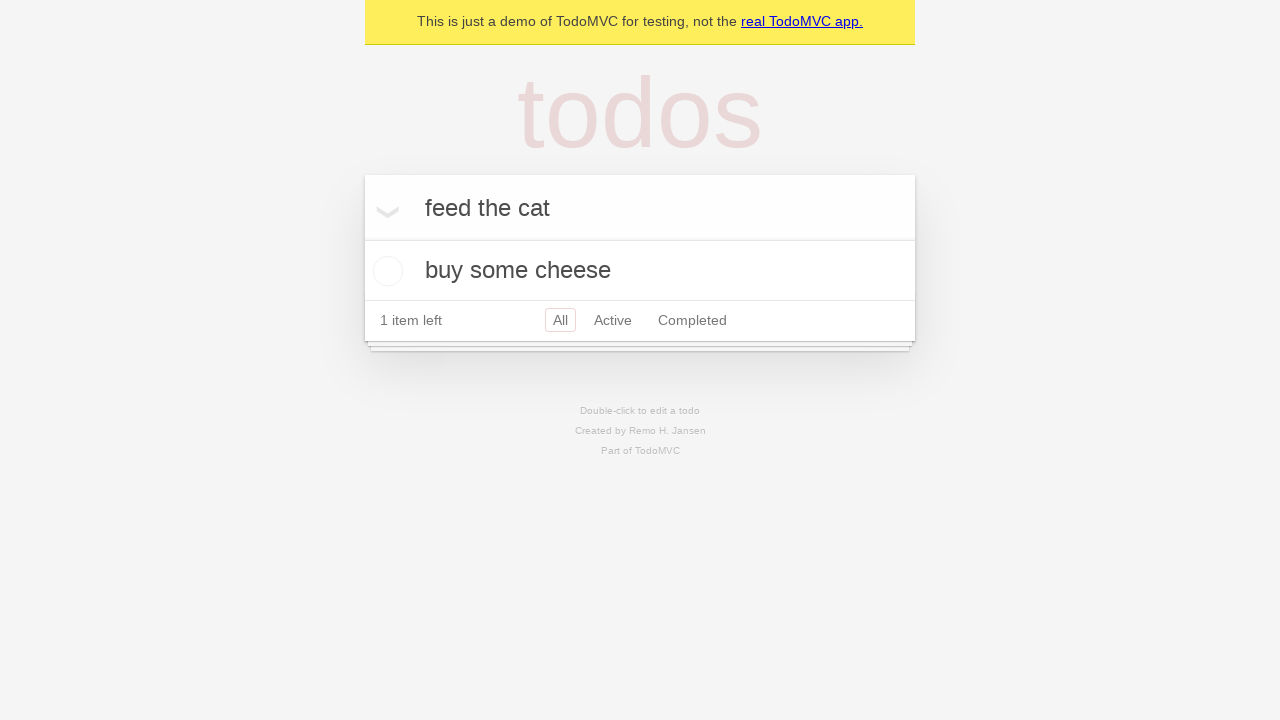

Pressed Enter to create todo 'feed the cat' on internal:attr=[placeholder="What needs to be done?"i]
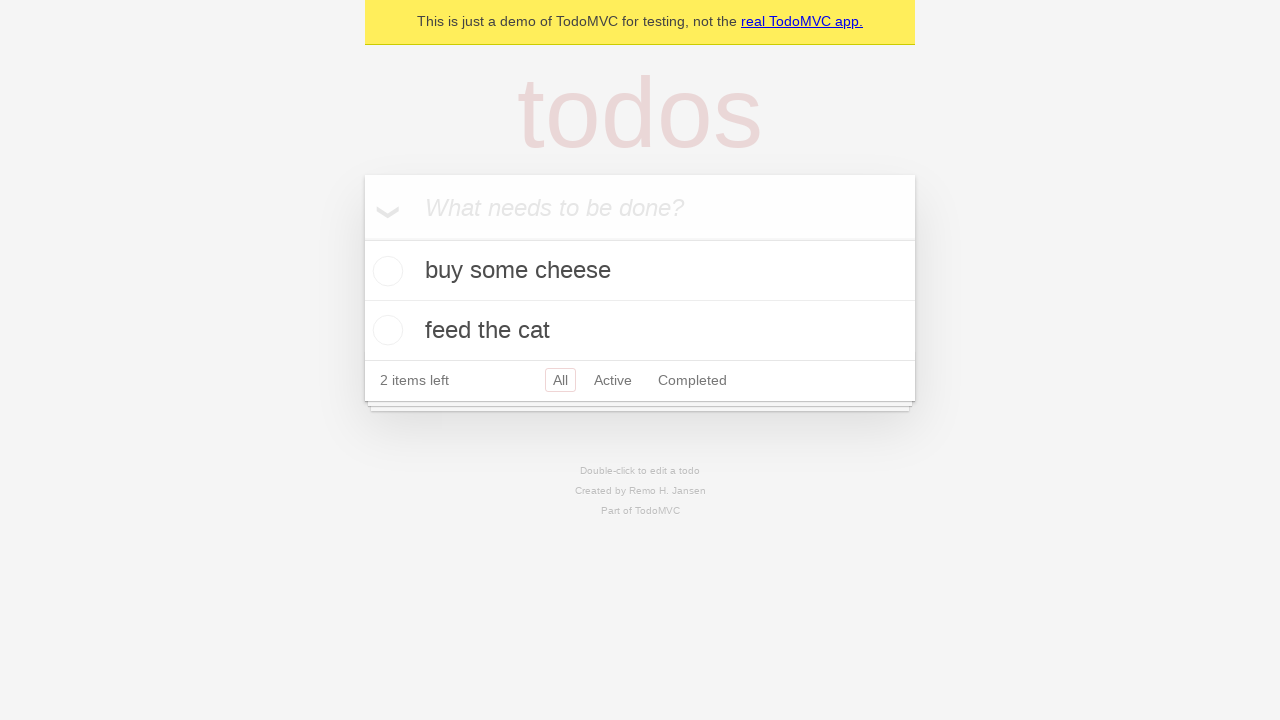

Filled todo input with 'book a doctors appointment' on internal:attr=[placeholder="What needs to be done?"i]
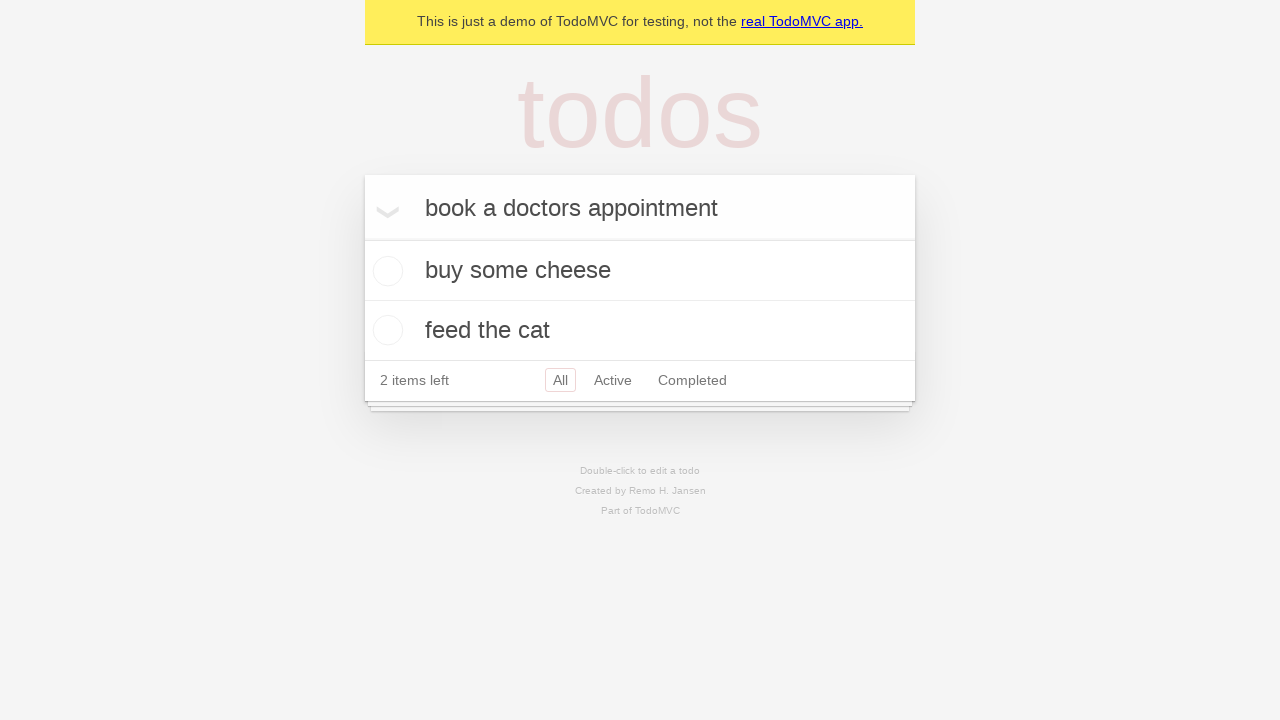

Pressed Enter to create todo 'book a doctors appointment' on internal:attr=[placeholder="What needs to be done?"i]
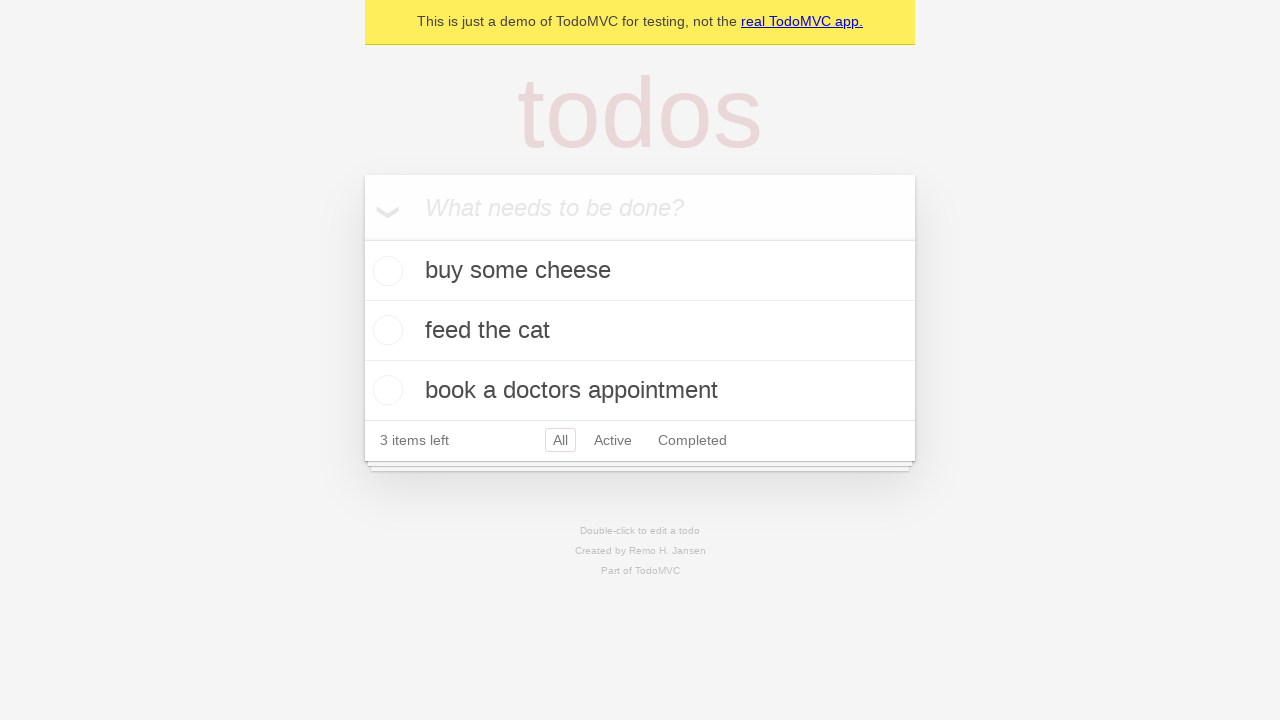

Waited for todo items to load
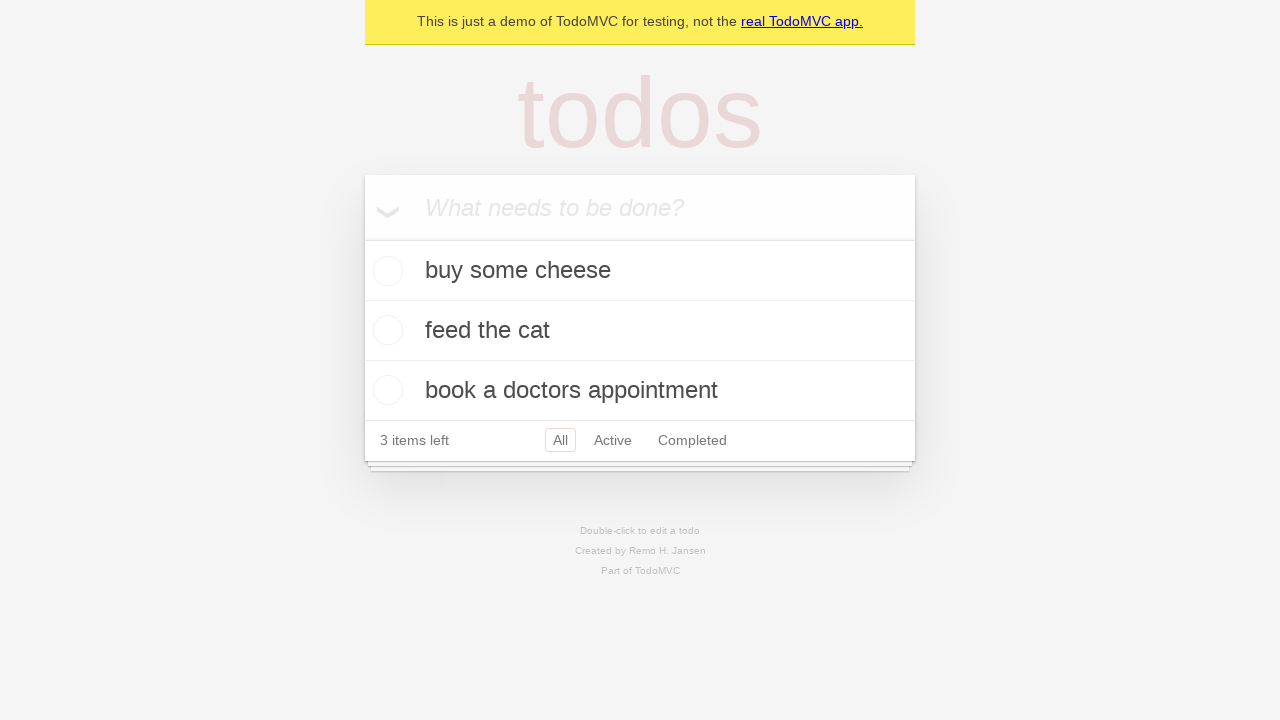

Located all todo items
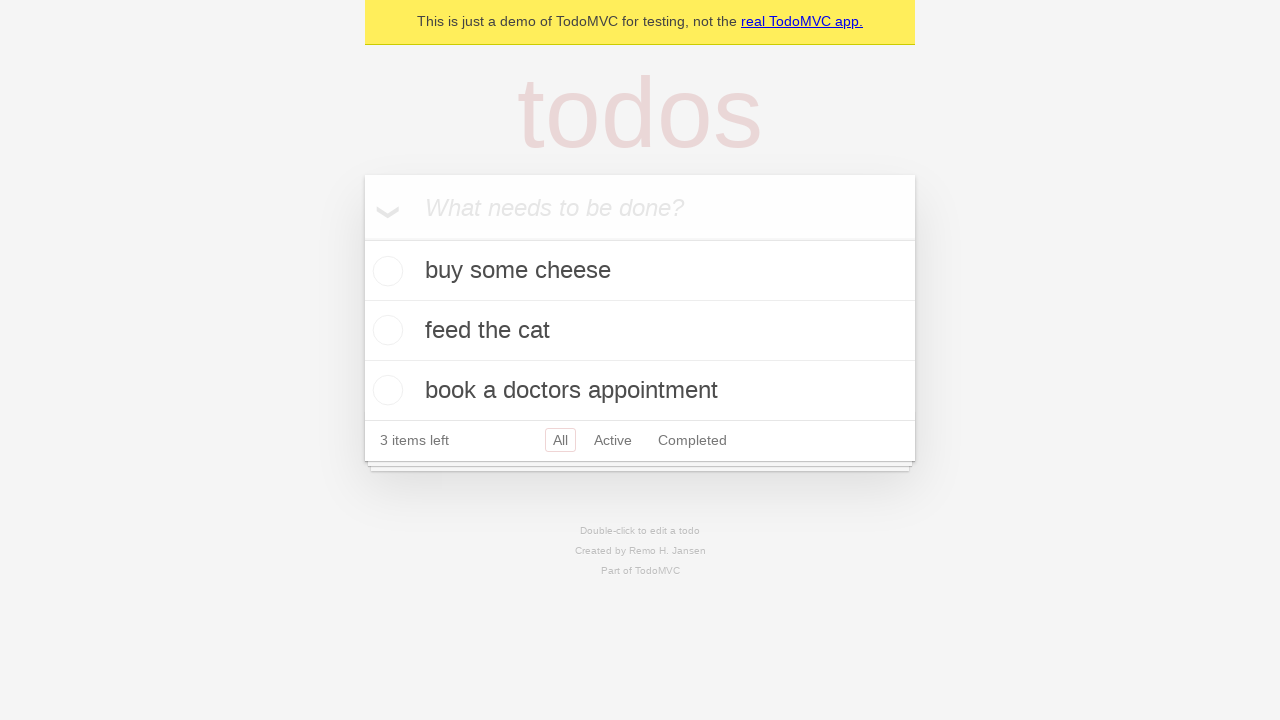

Double-clicked on the second todo item to enter edit mode at (640, 331) on internal:testid=[data-testid="todo-item"s] >> nth=1
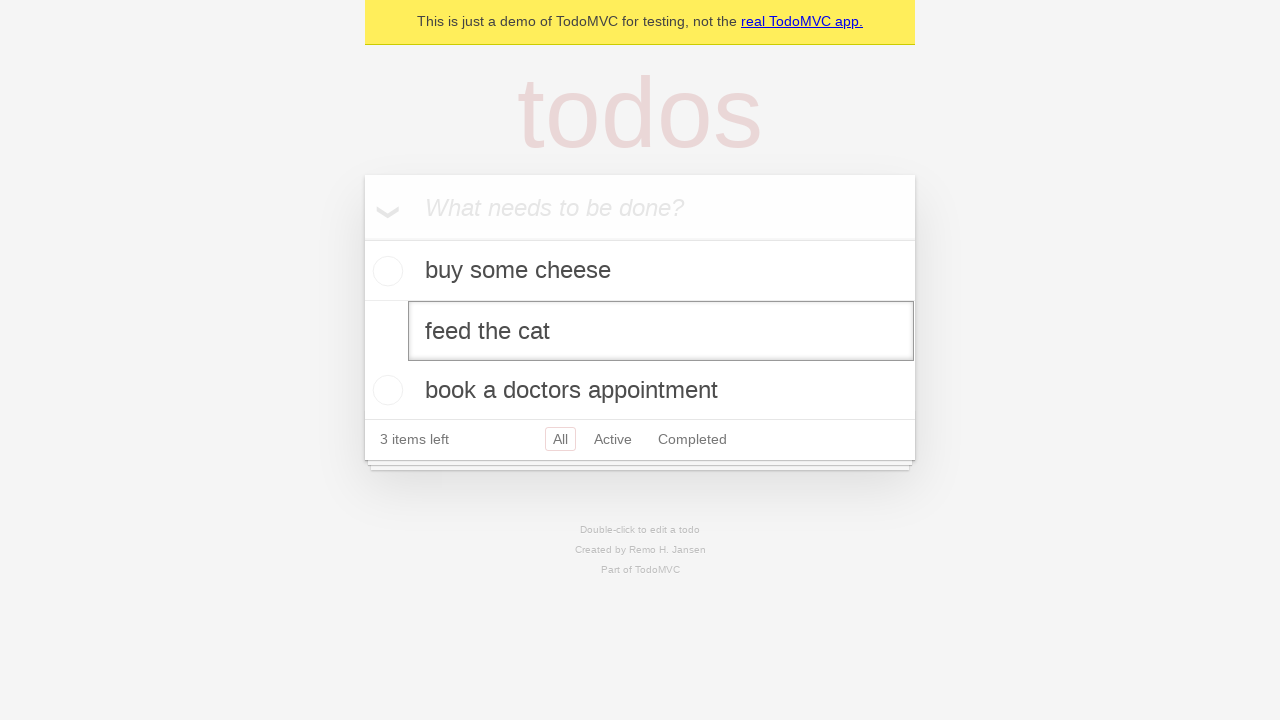

Filled edit field with 'buy some sausages' on internal:testid=[data-testid="todo-item"s] >> nth=1 >> internal:role=textbox[nam
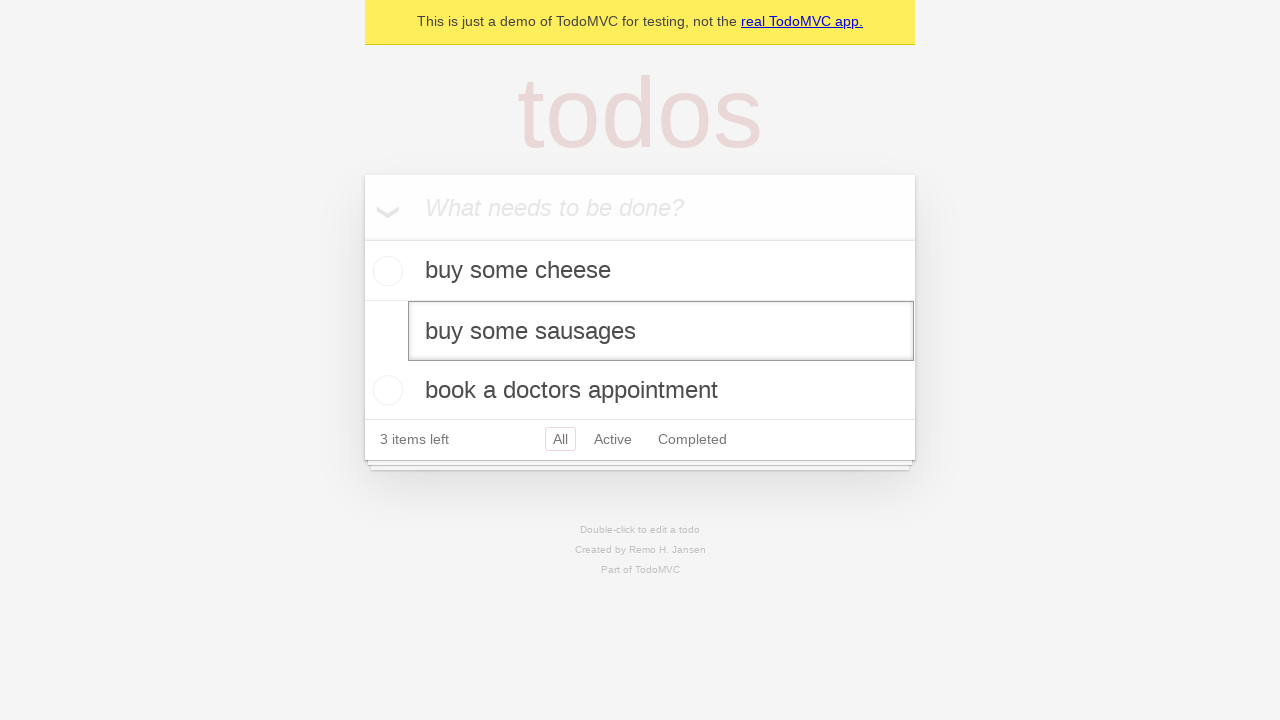

Pressed Escape to cancel the edit on internal:testid=[data-testid="todo-item"s] >> nth=1 >> internal:role=textbox[nam
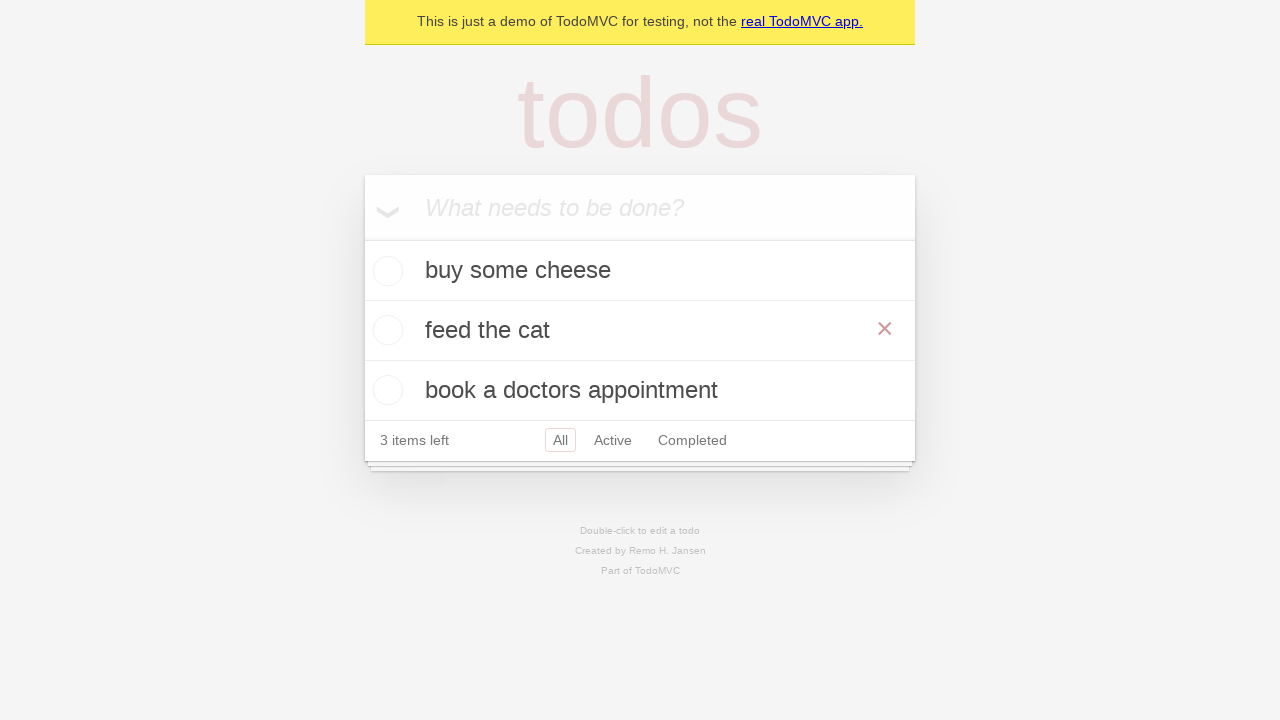

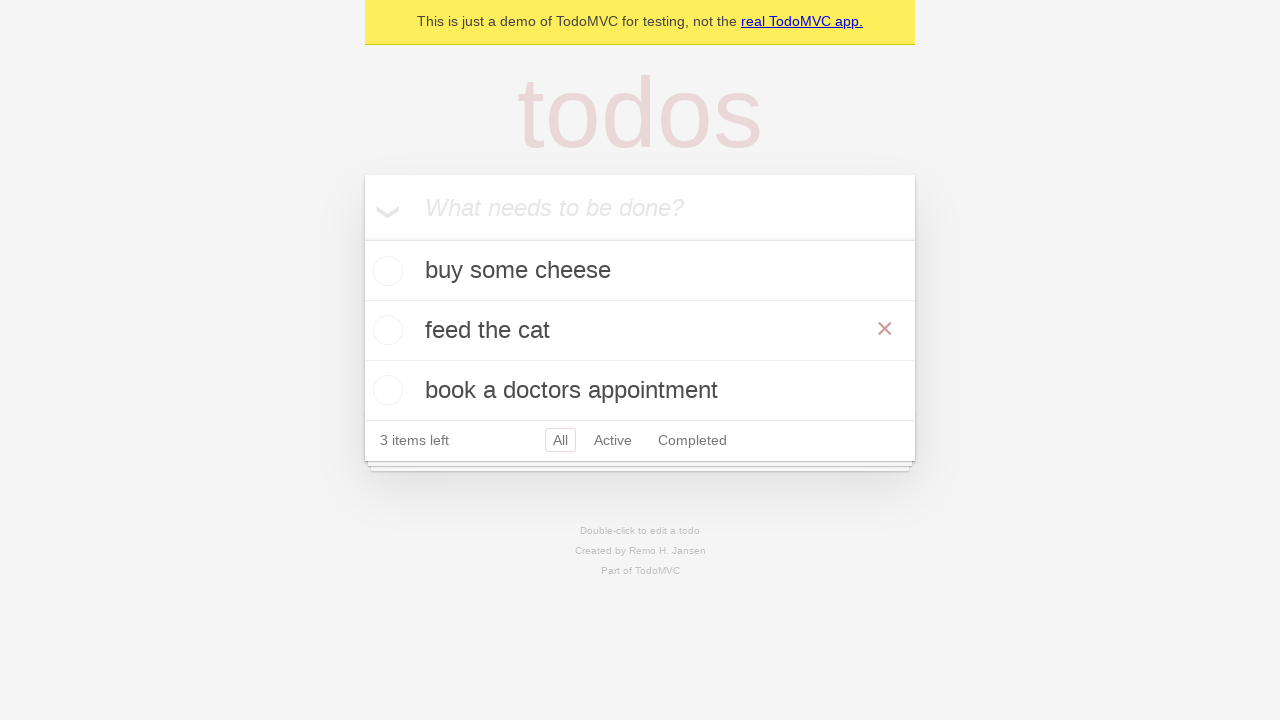